Clicks on the Booking Calendar link to navigate to calendar page

Starting URL: https://codenboxautomationlab.com/practice/

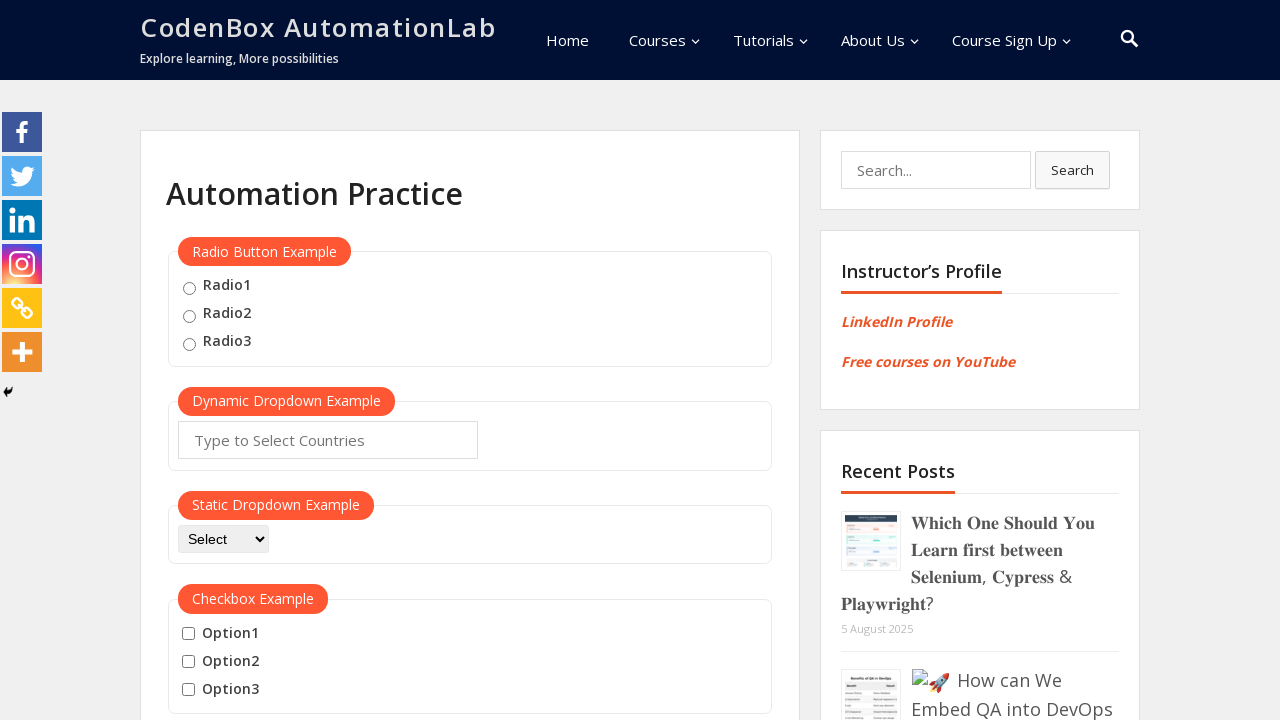

Navigated to practice page
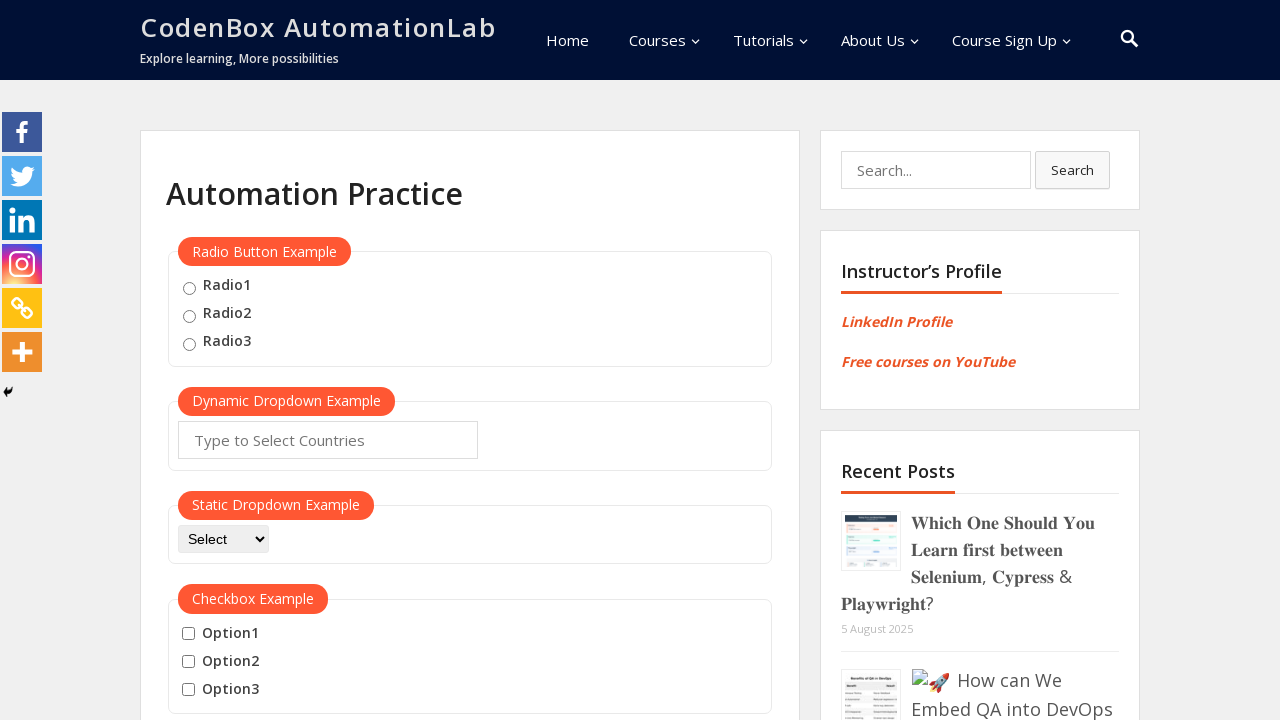

Clicked on the Booking Calendar link to navigate to calendar page at (235, 360) on text=Booking Calendar
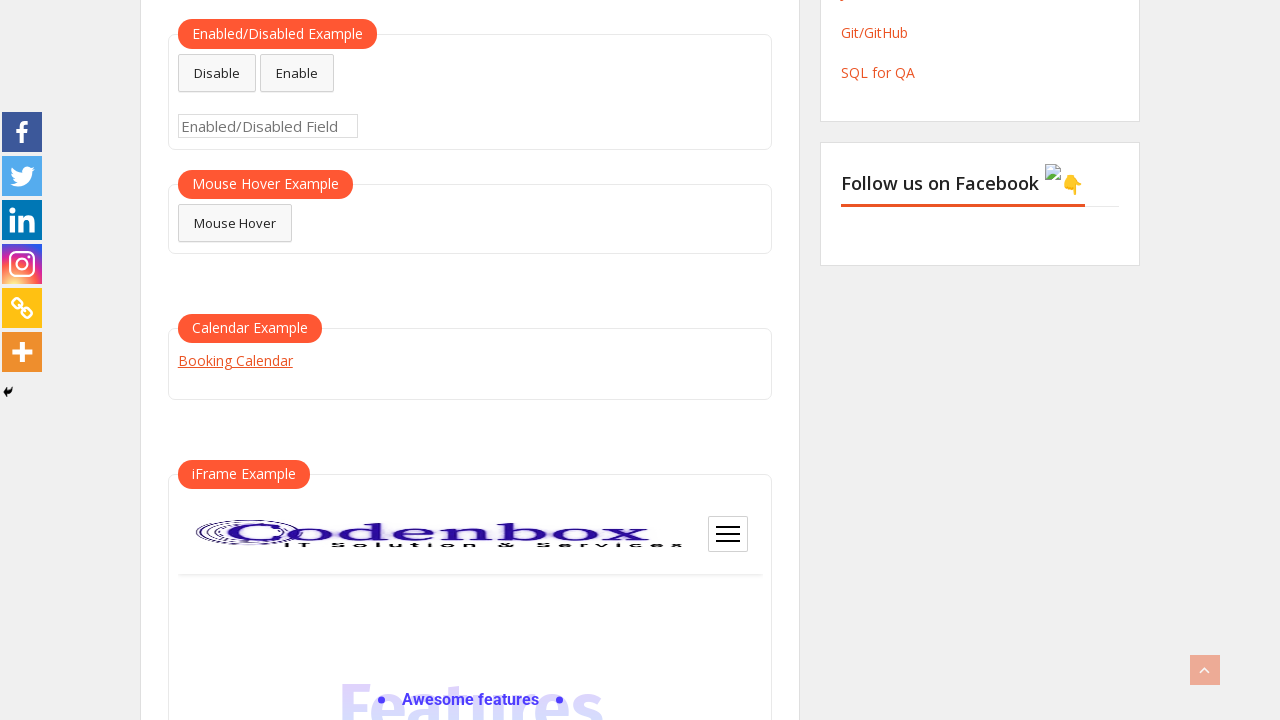

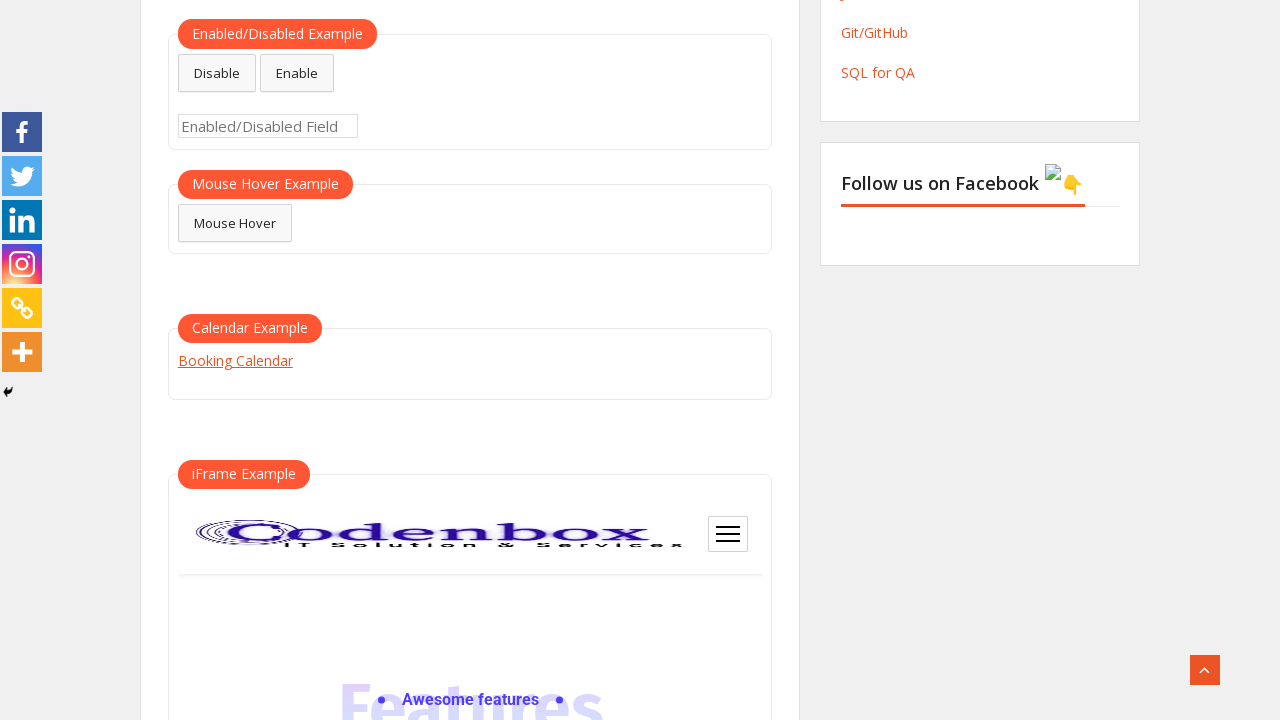